Tests the Playwright documentation site by clicking the "Get started" link and verifying the Installation heading appears

Starting URL: https://playwright.dev/

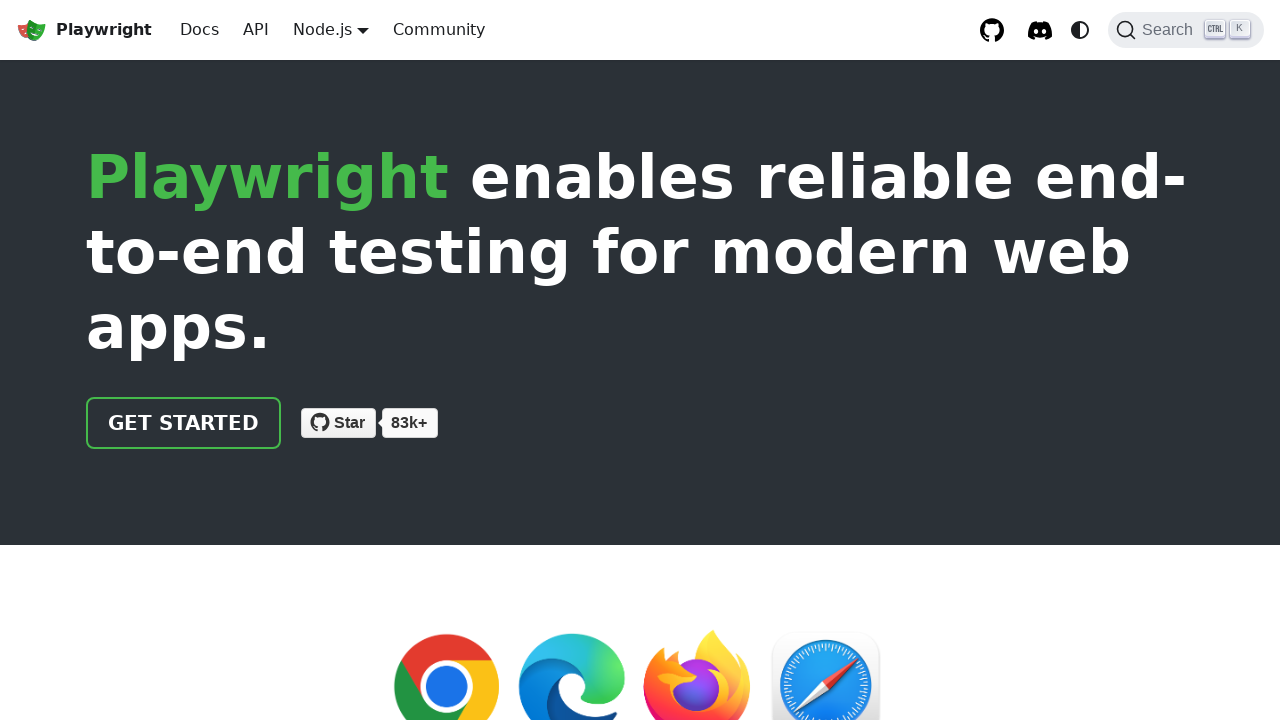

Clicked 'Get started' link on Playwright documentation homepage at (184, 423) on internal:role=link[name="Get started"i]
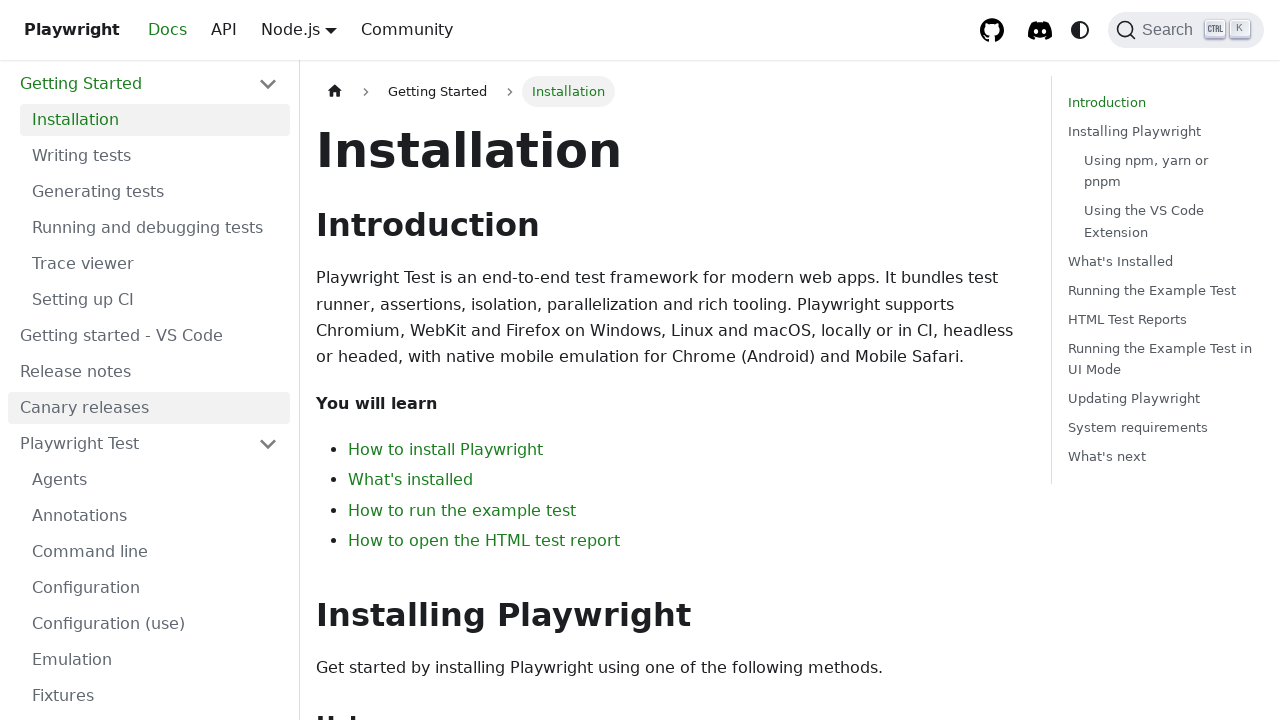

Installation heading appeared on Get started page
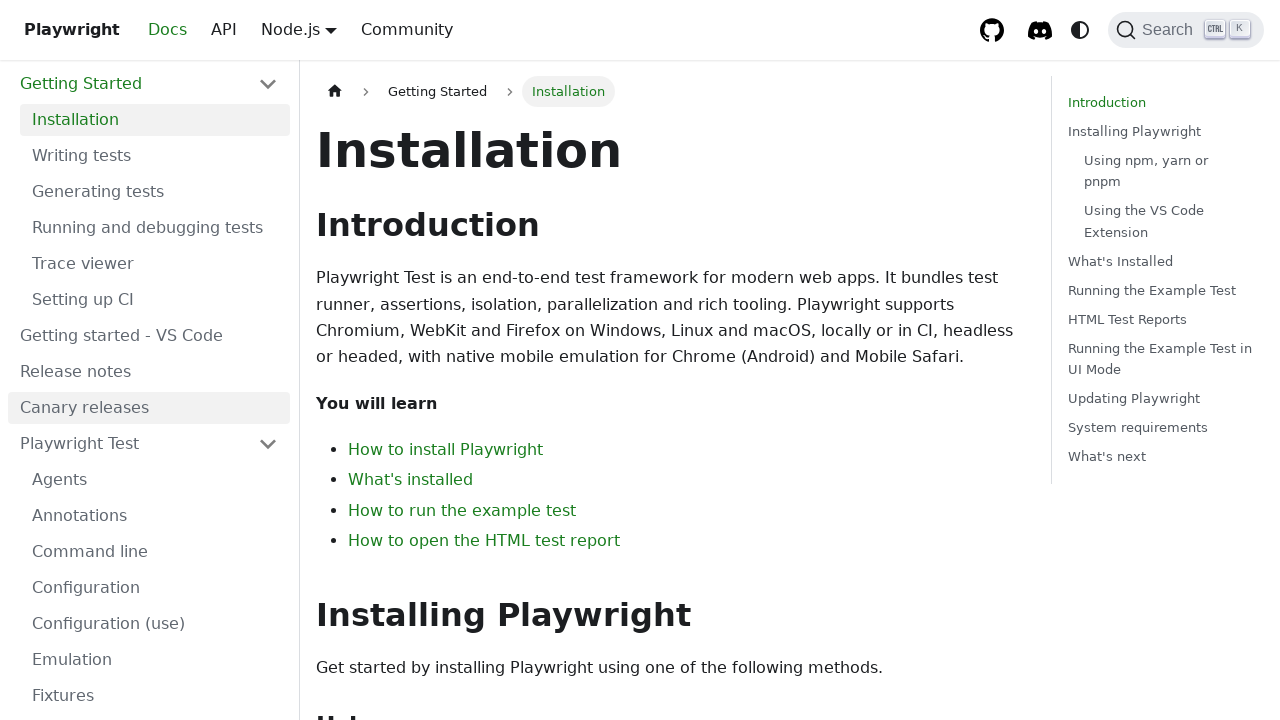

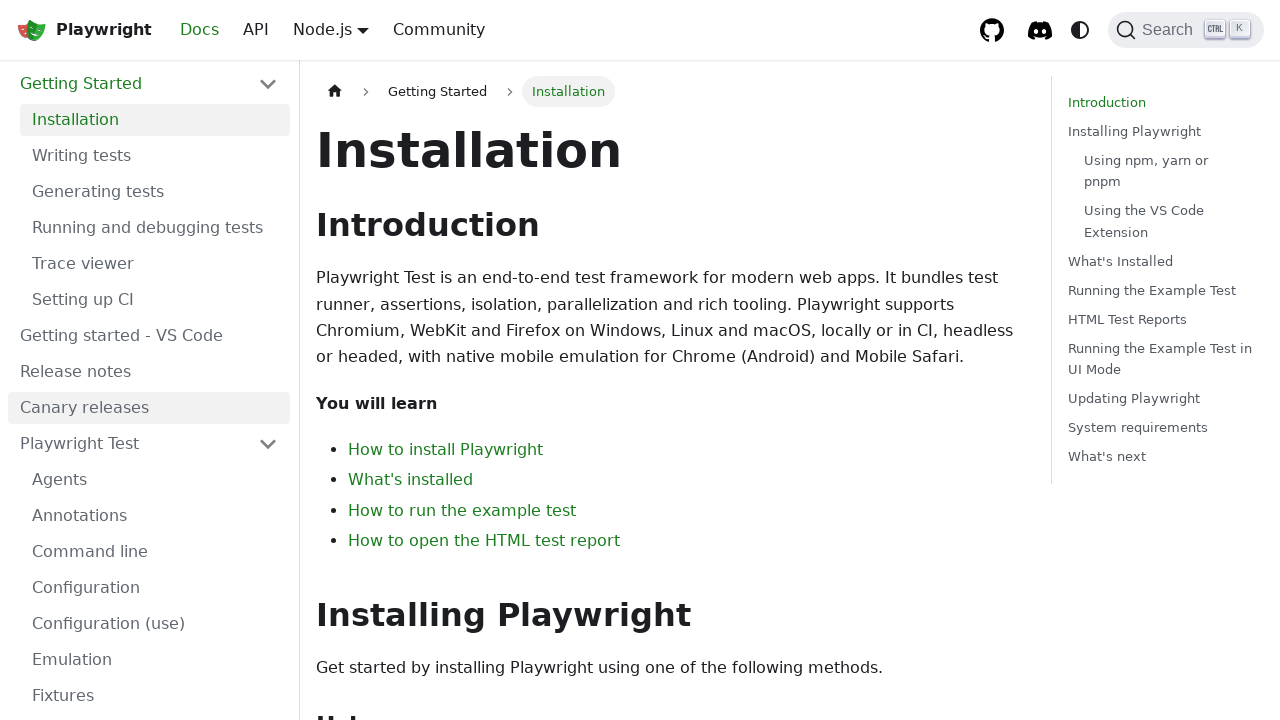